Tests mouse hover functionality by hovering over the first avatar on the page and verifying that additional user information (caption) is displayed.

Starting URL: http://the-internet.herokuapp.com/hovers

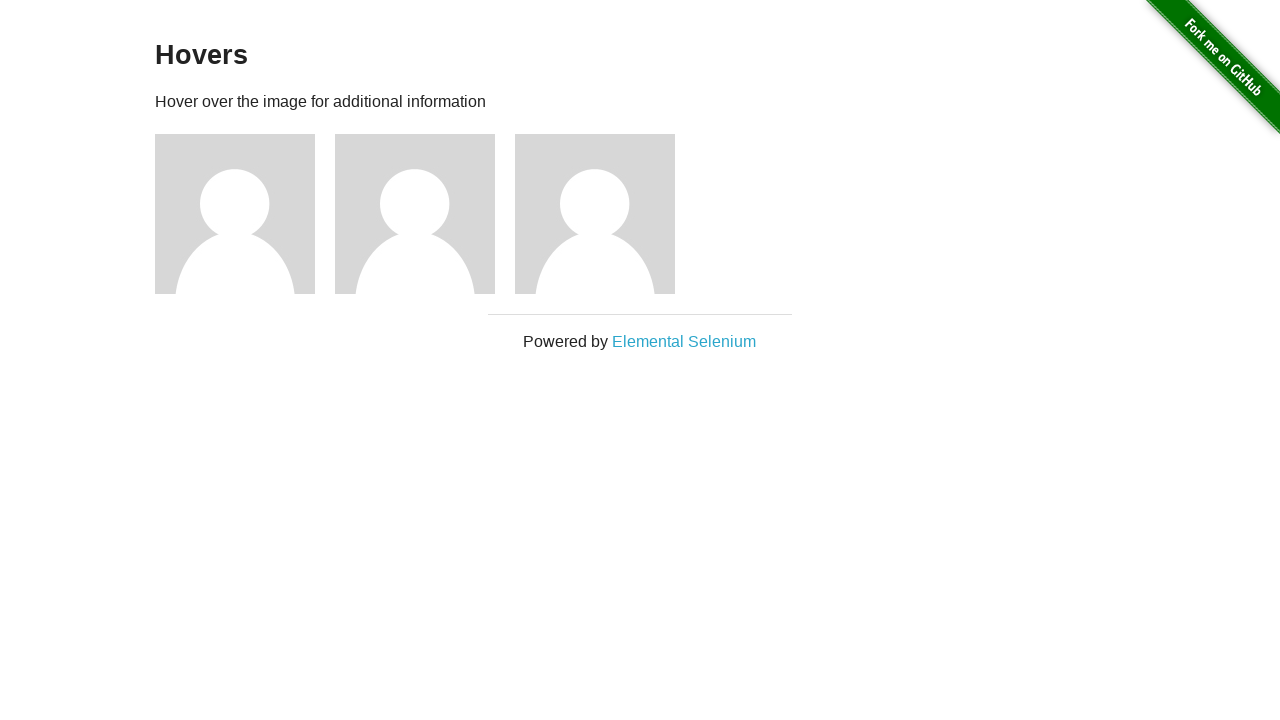

Located the first avatar element on the page
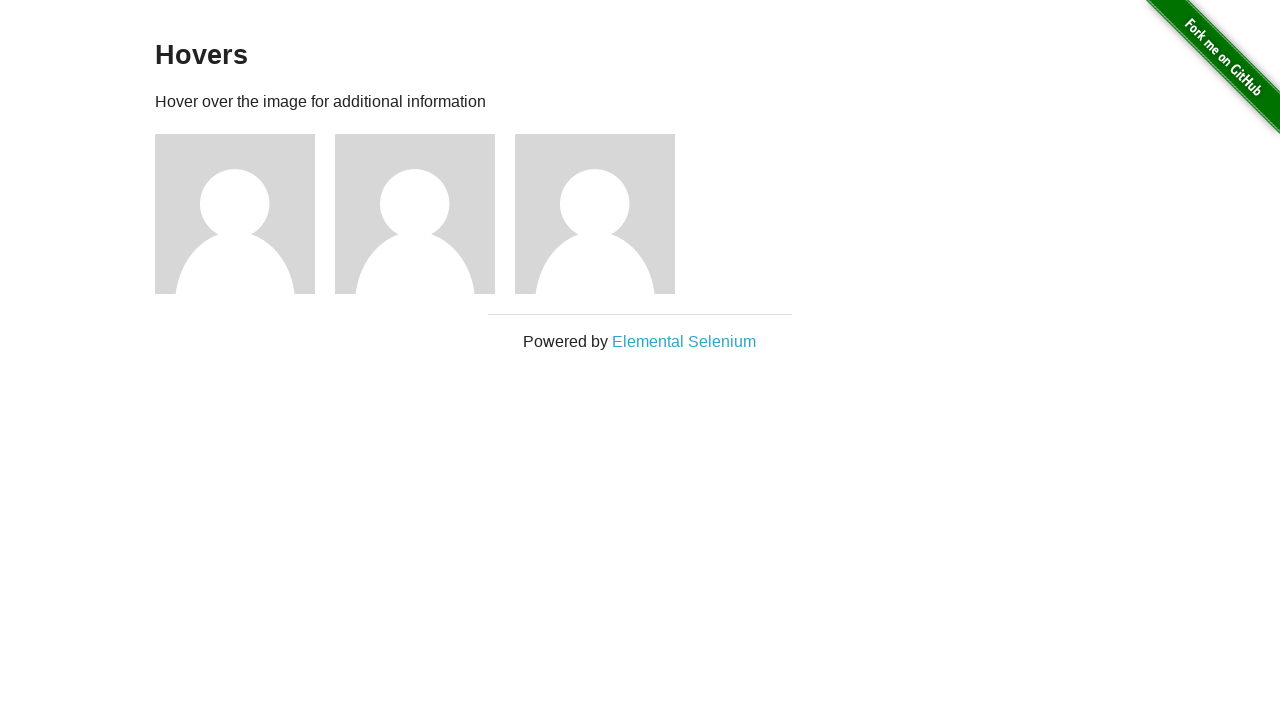

Hovered over the first avatar to trigger hover effect at (245, 214) on .figure >> nth=0
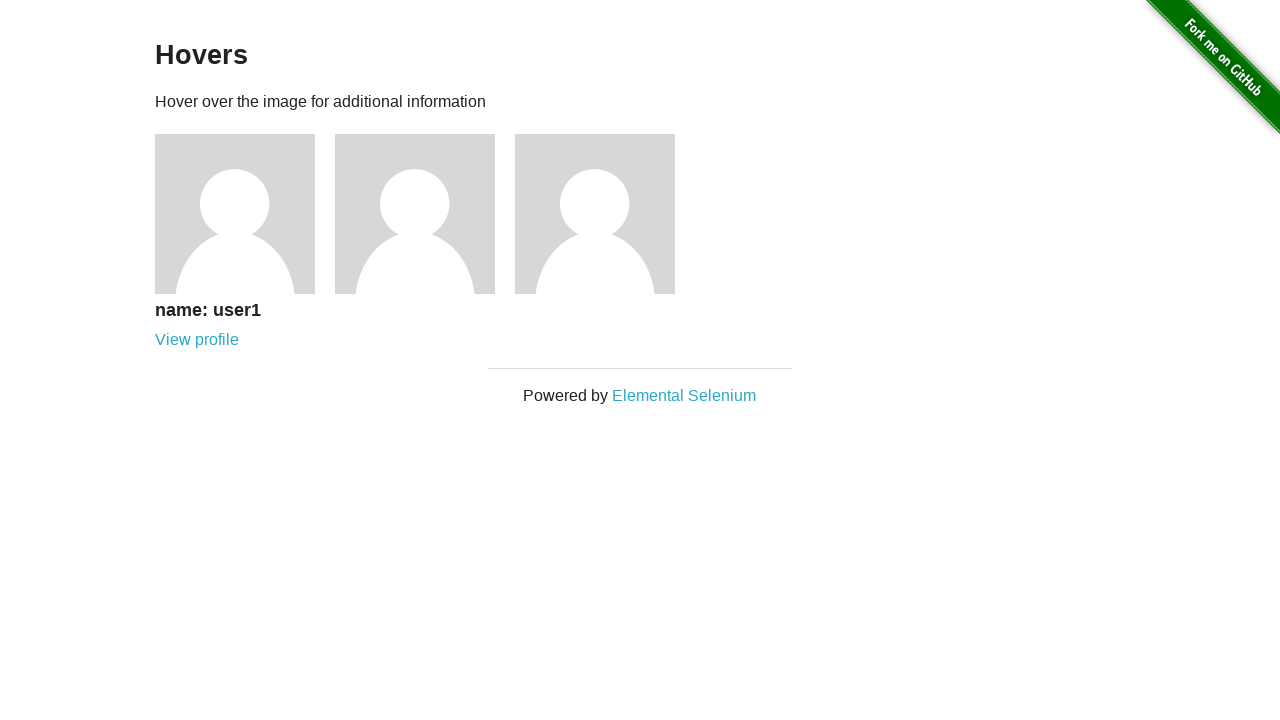

Located the caption element for the avatar
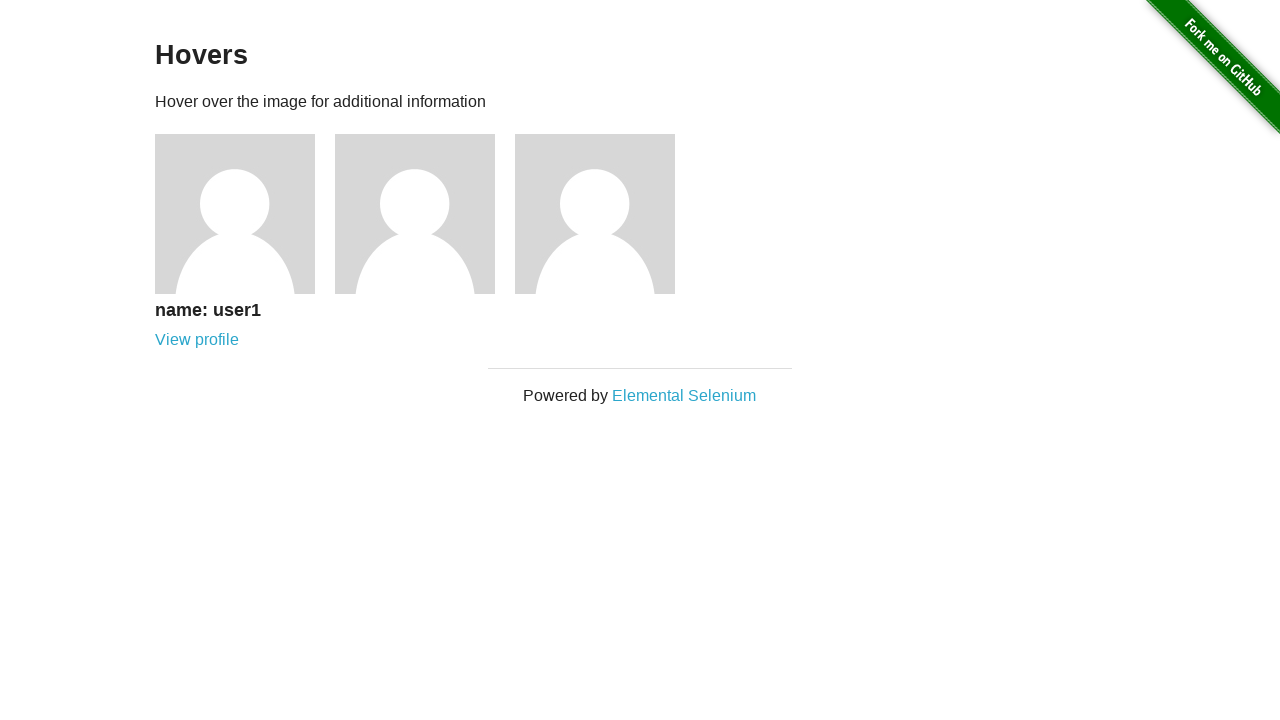

Verified that the caption is visible after hovering
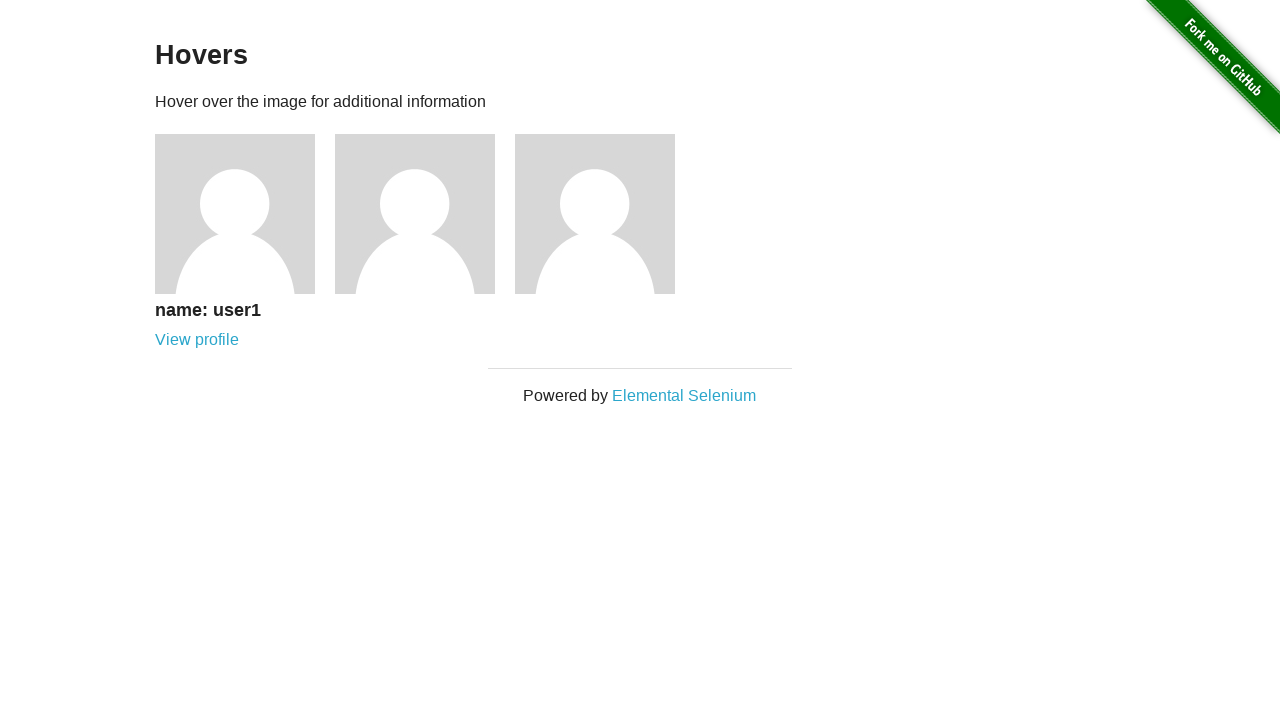

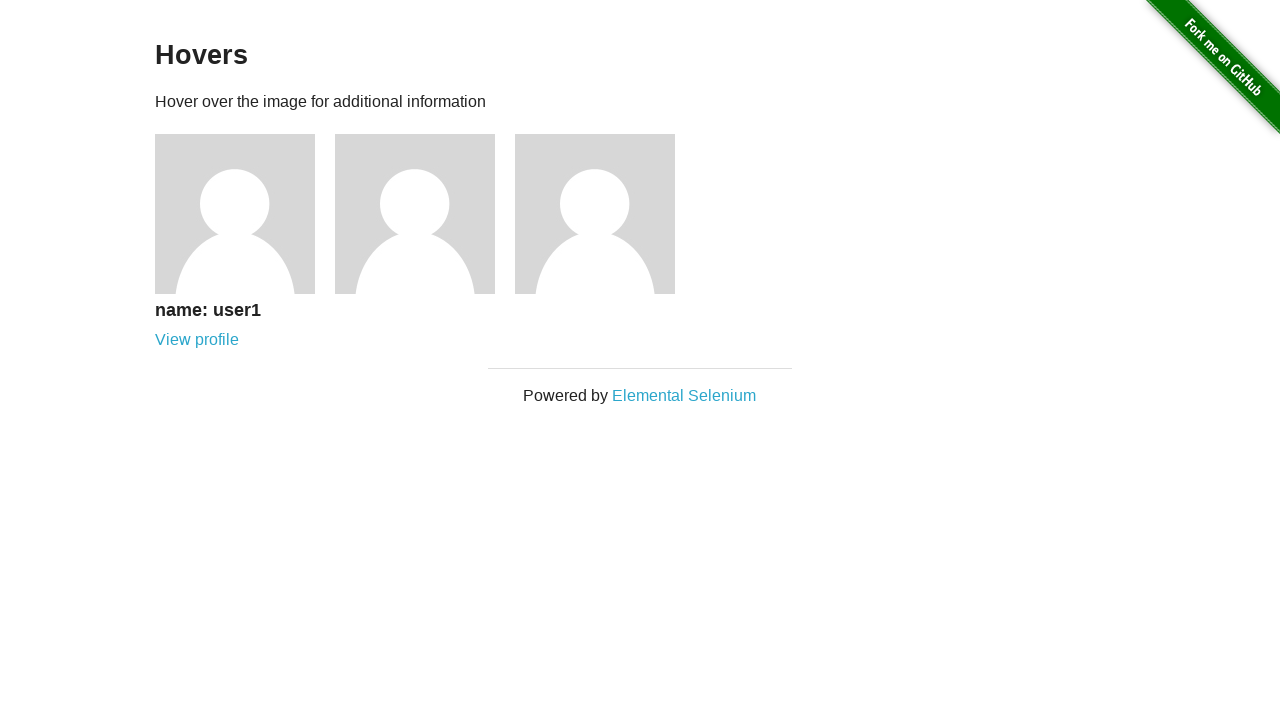